Tests HTML5 drag and drop functionality by dragging column A to column B and verifying the elements switch places

Starting URL: http://the-internet.herokuapp.com/drag_and_drop

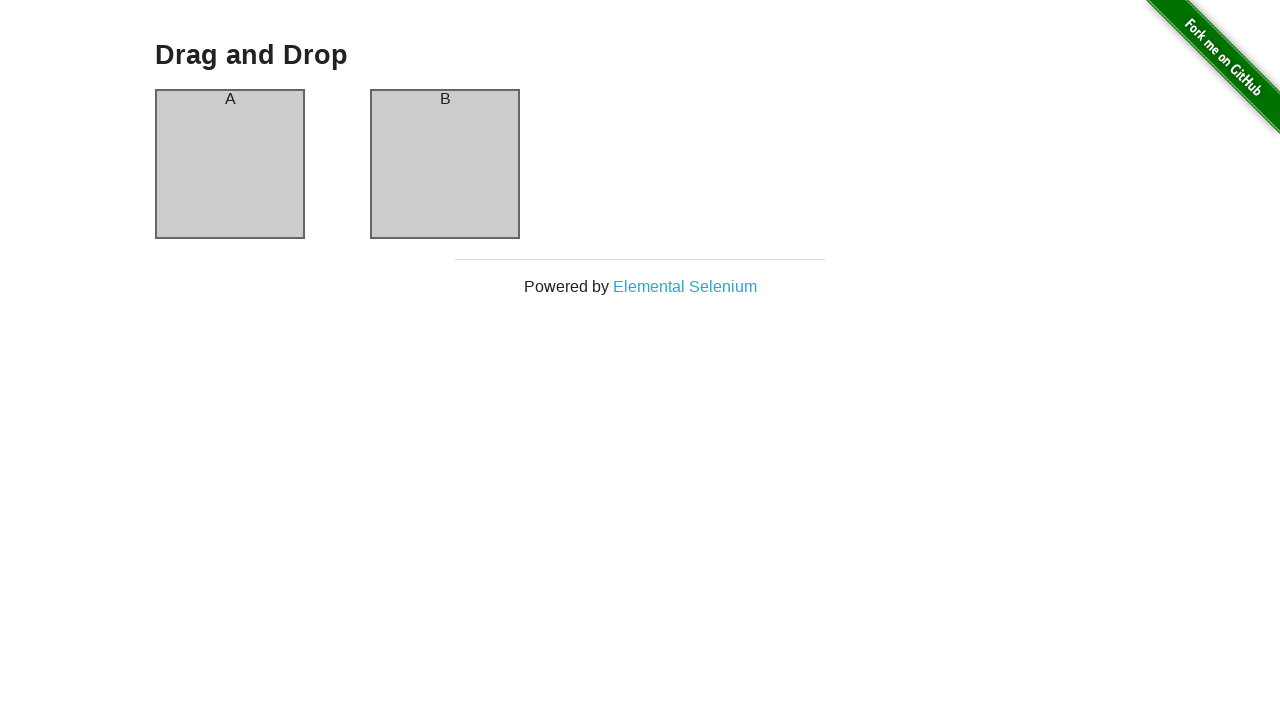

Executed JavaScript to simulate drag and drop of column A to column B
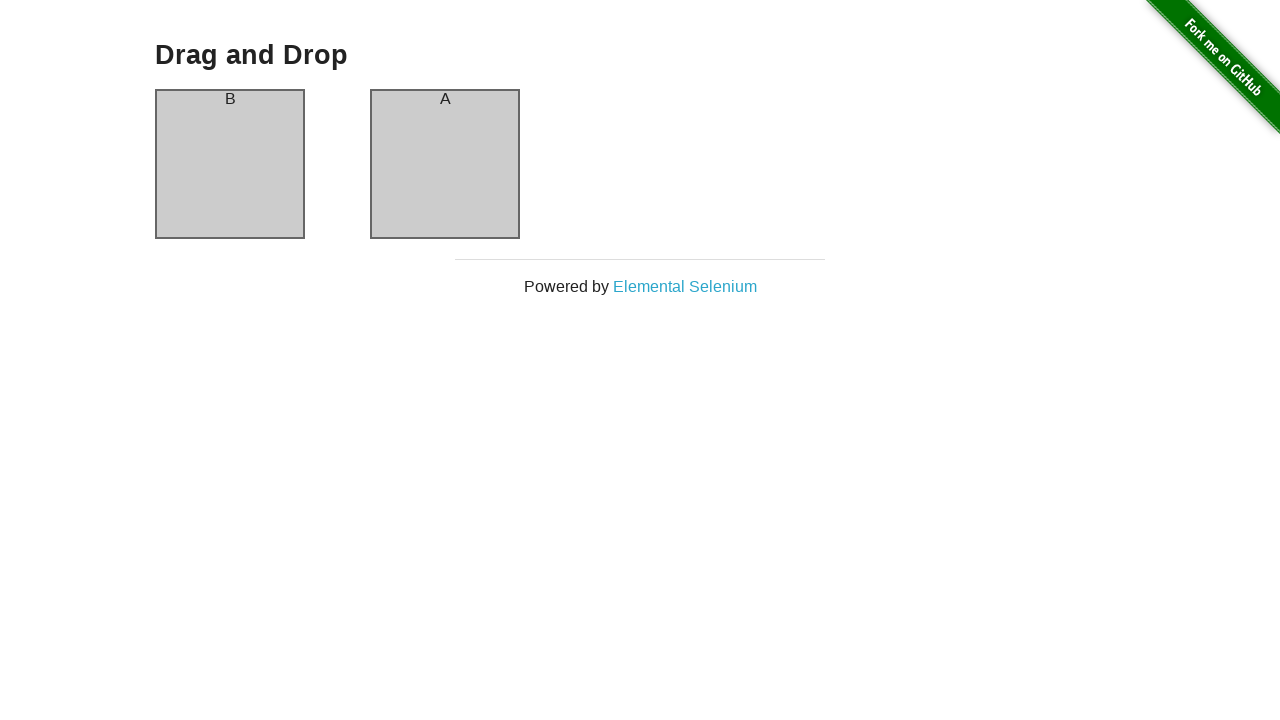

Waited for drag and drop to complete - column A header now shows 'B'
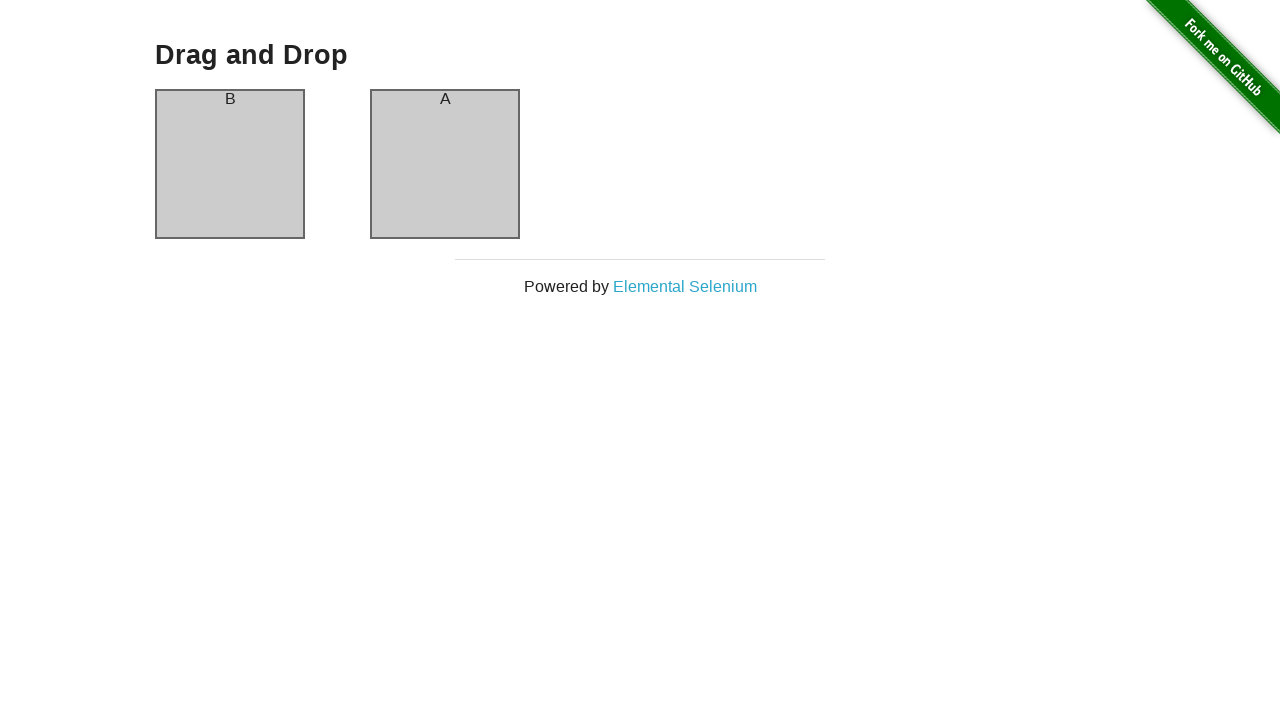

Verified that column A header contains 'B' after drag and drop
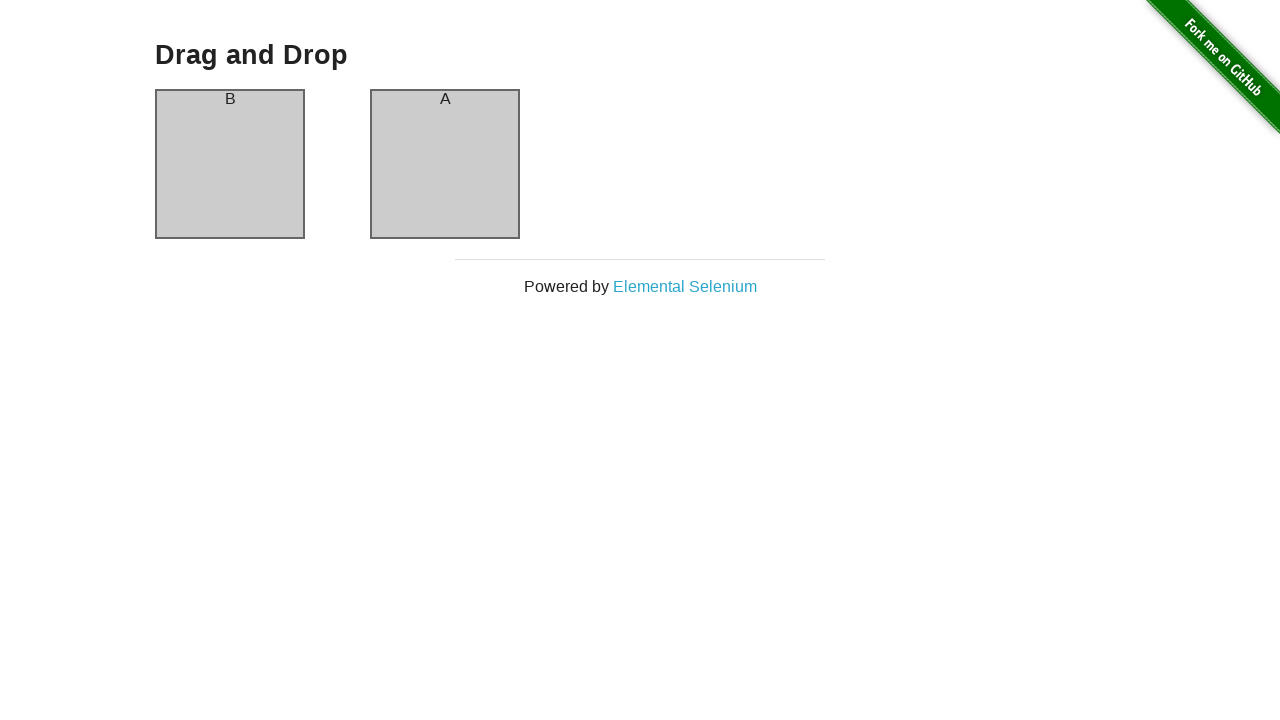

Verified that column B header contains 'A' after drag and drop
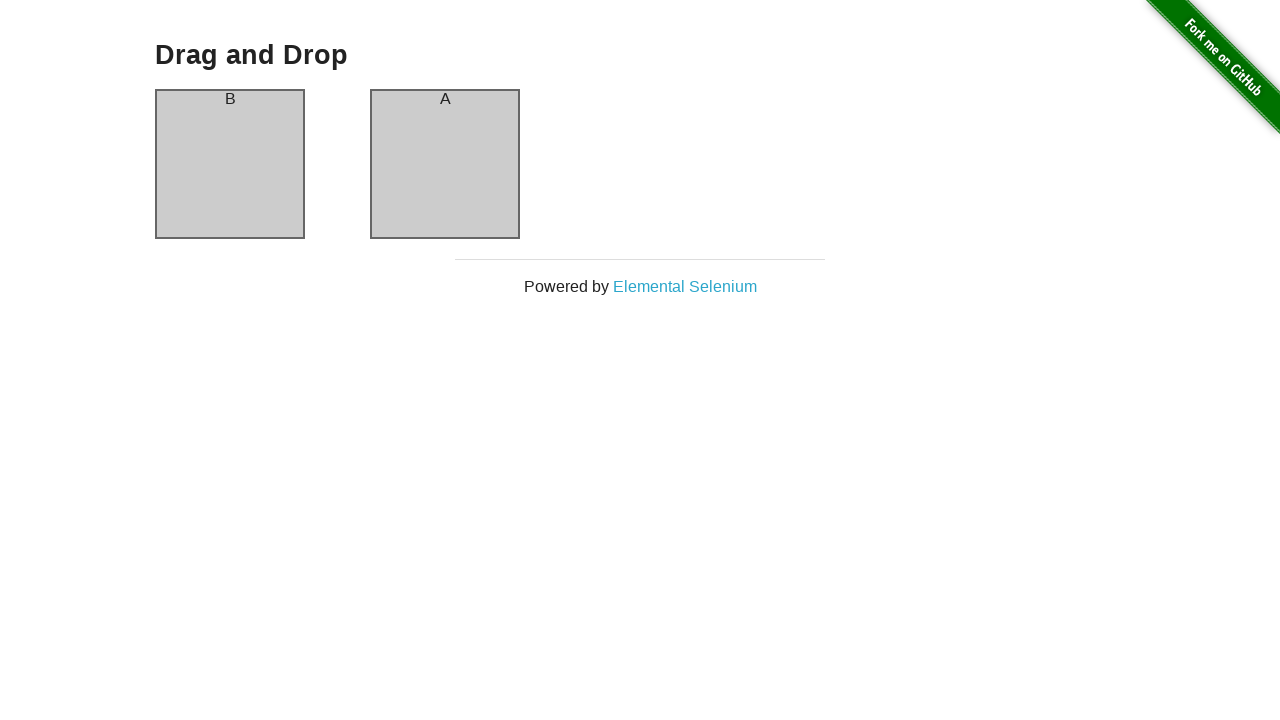

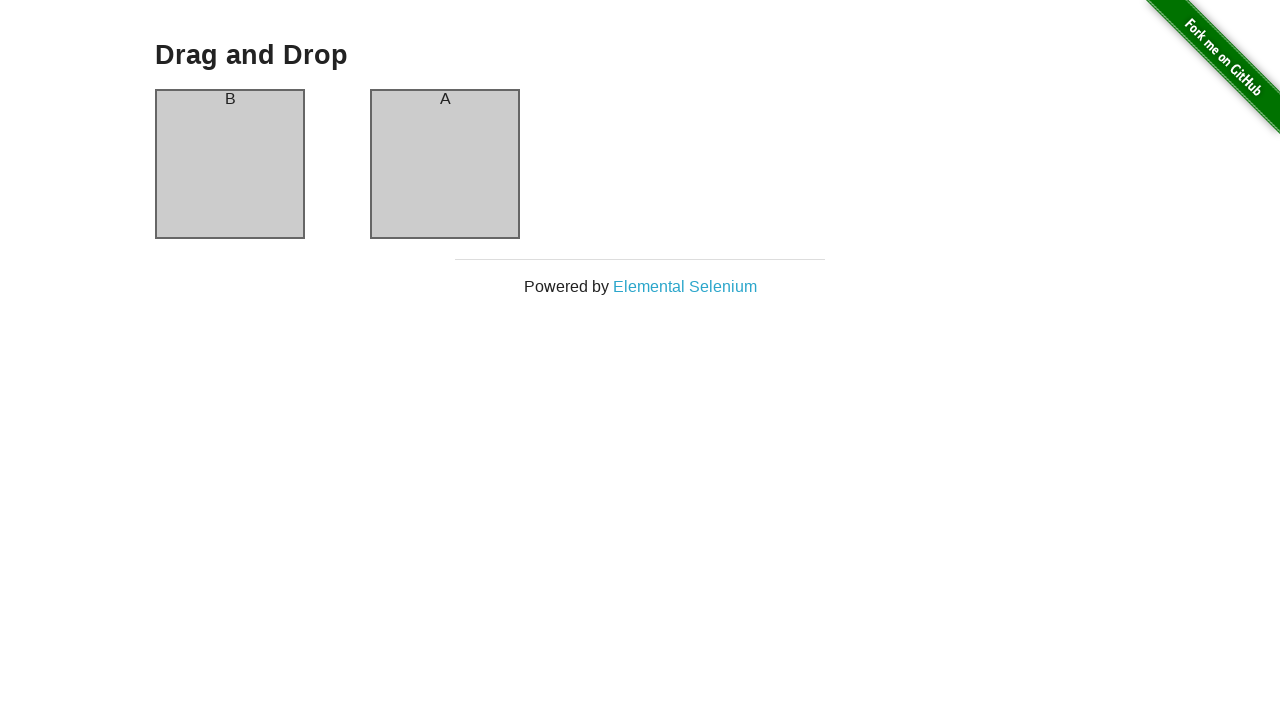